Tests JavaScript confirmation alert handling by clicking a button that triggers a confirmation popup and accepting the alert dialog.

Starting URL: https://demoqa.com/alerts

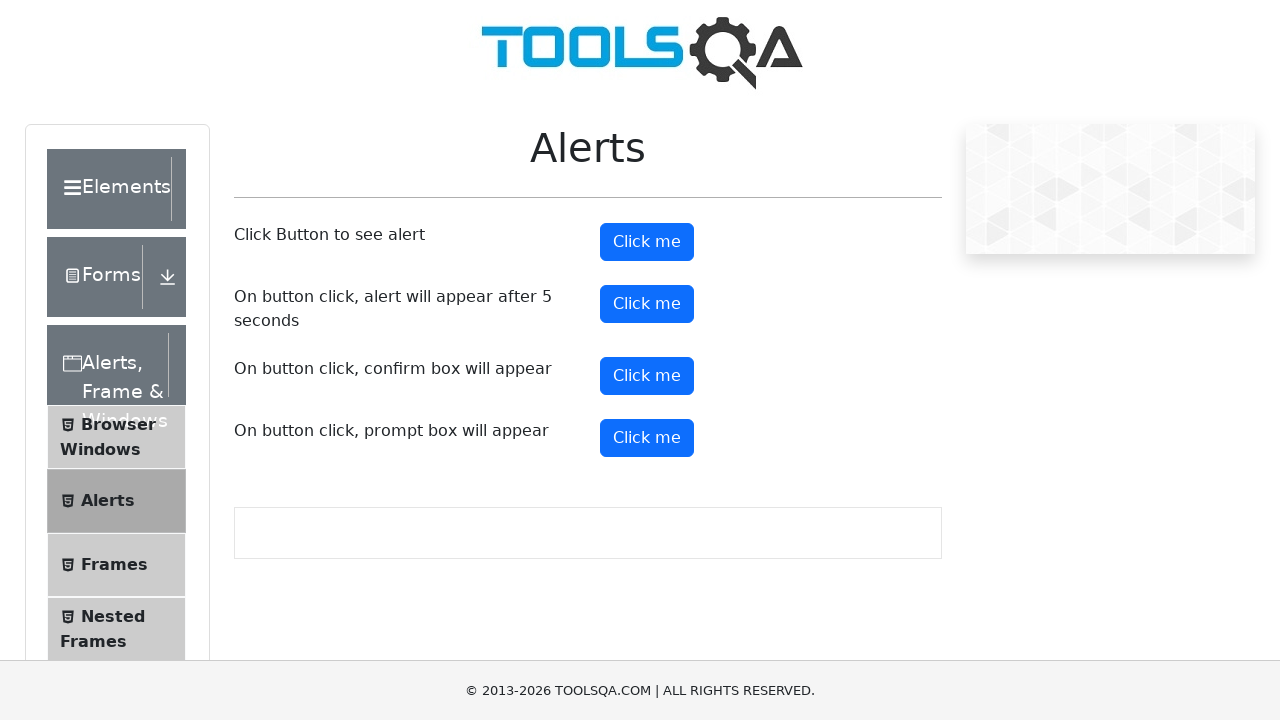

Scrolled down 300 pixels to make confirm button visible
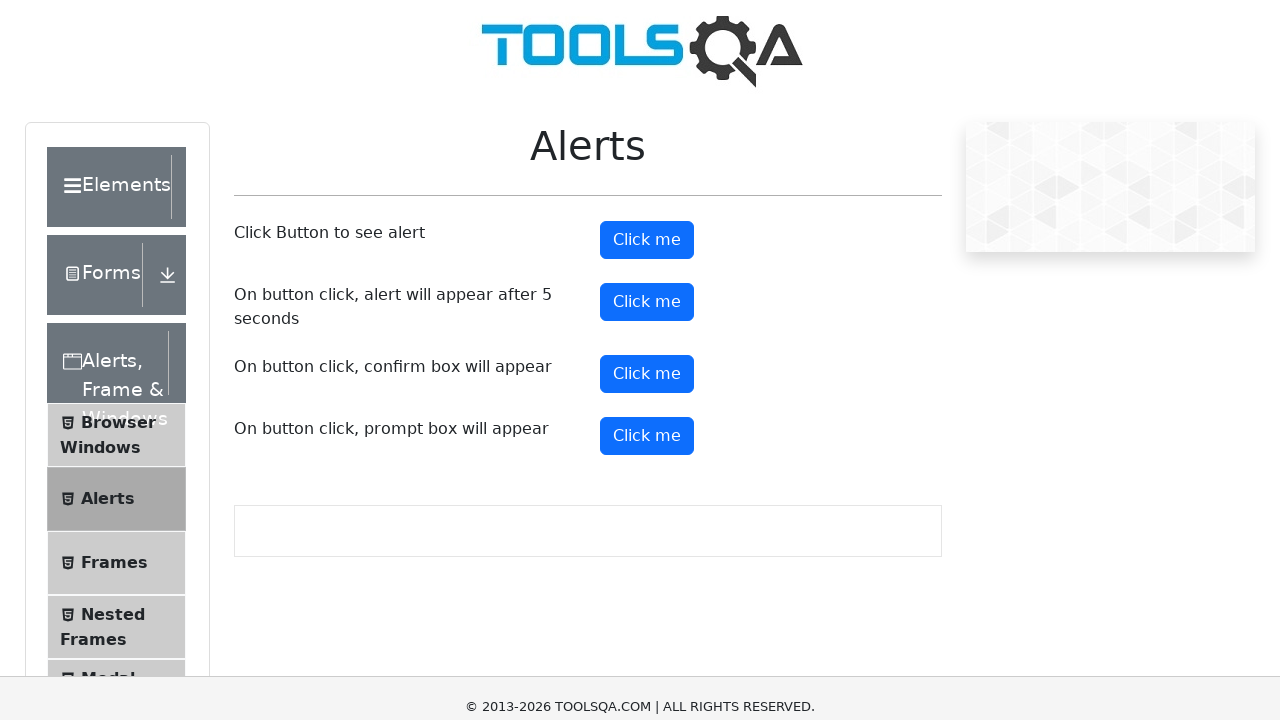

Set up dialog handler to accept confirmation alert
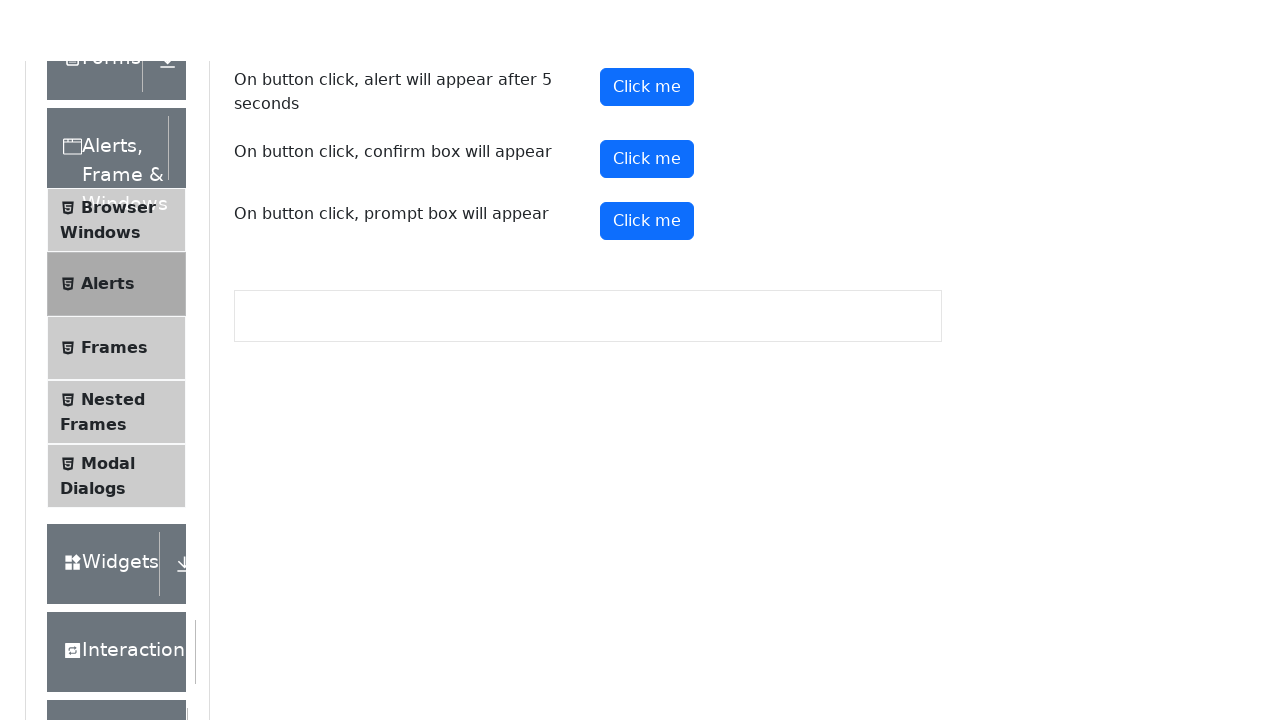

Clicked confirmation button to trigger alert dialog at (647, 76) on #confirmButton
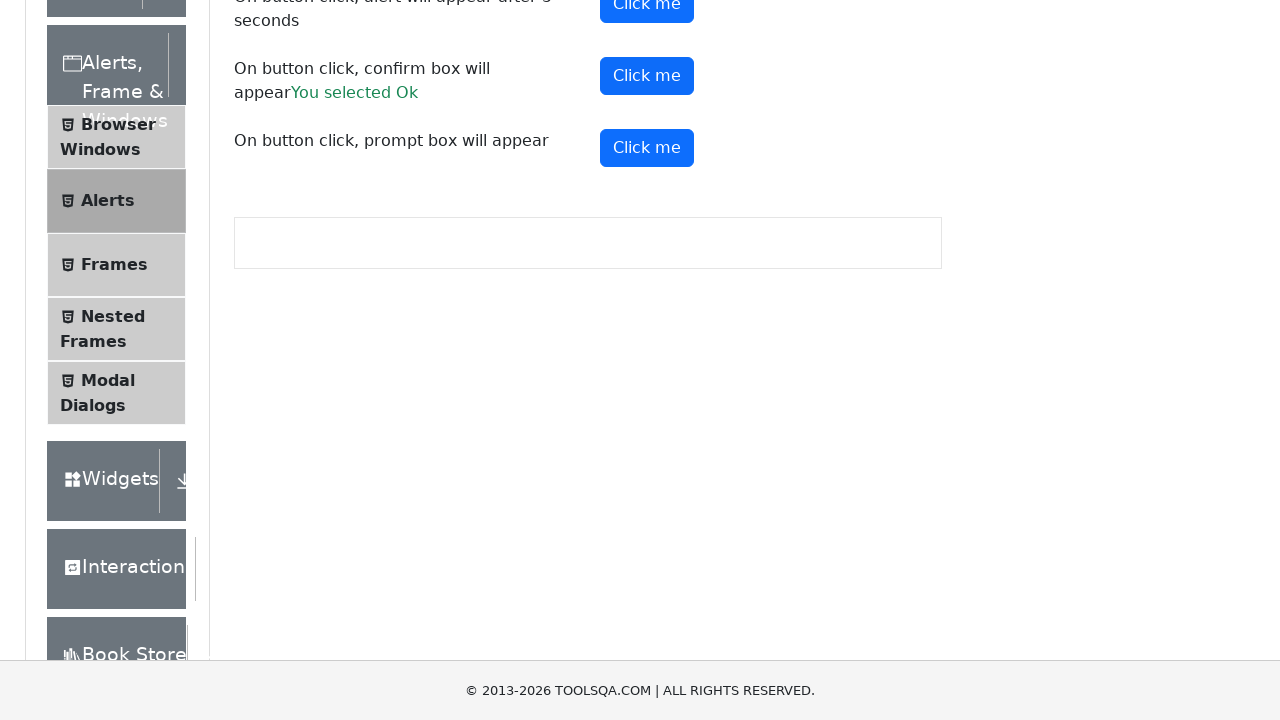

Confirmation alert was accepted and result text appeared
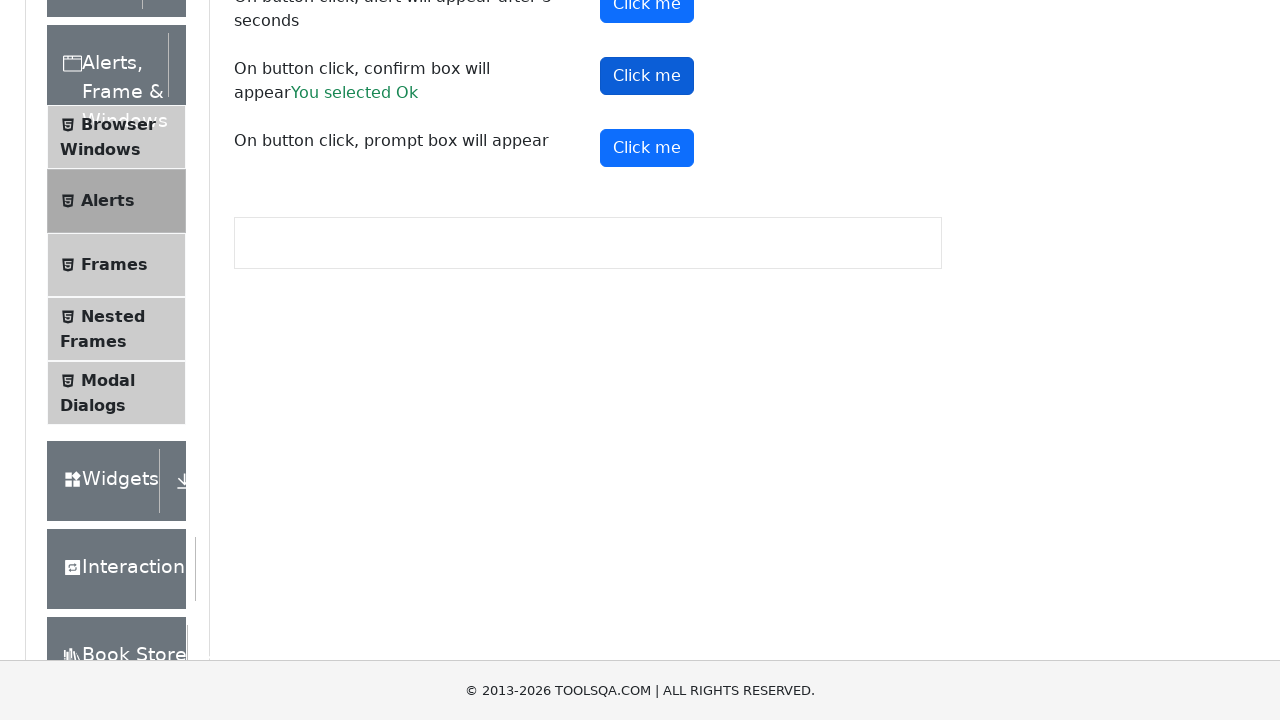

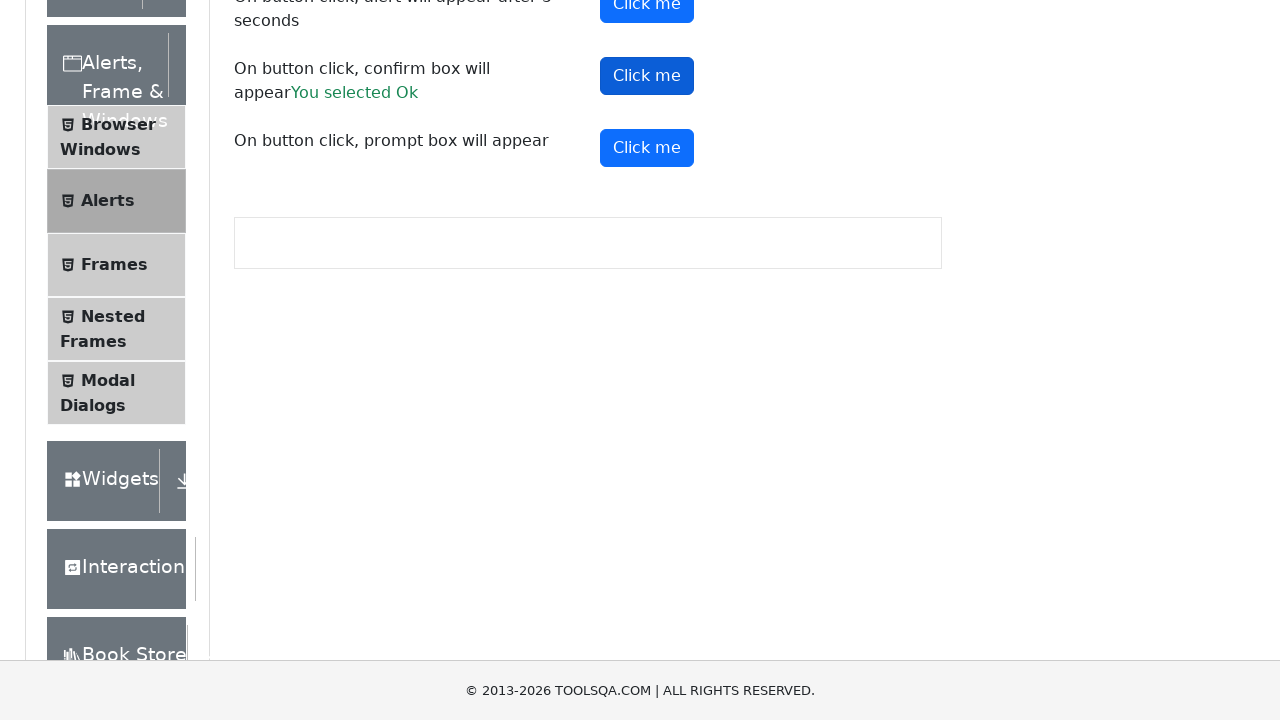